Tests JavaScript alert box handling by navigating to W3Schools alert demo, switching to the iframe, clicking a button to trigger an alert, and accepting it.

Starting URL: https://www.w3schools.com/js/tryit.asp?filename=tryjs_alert

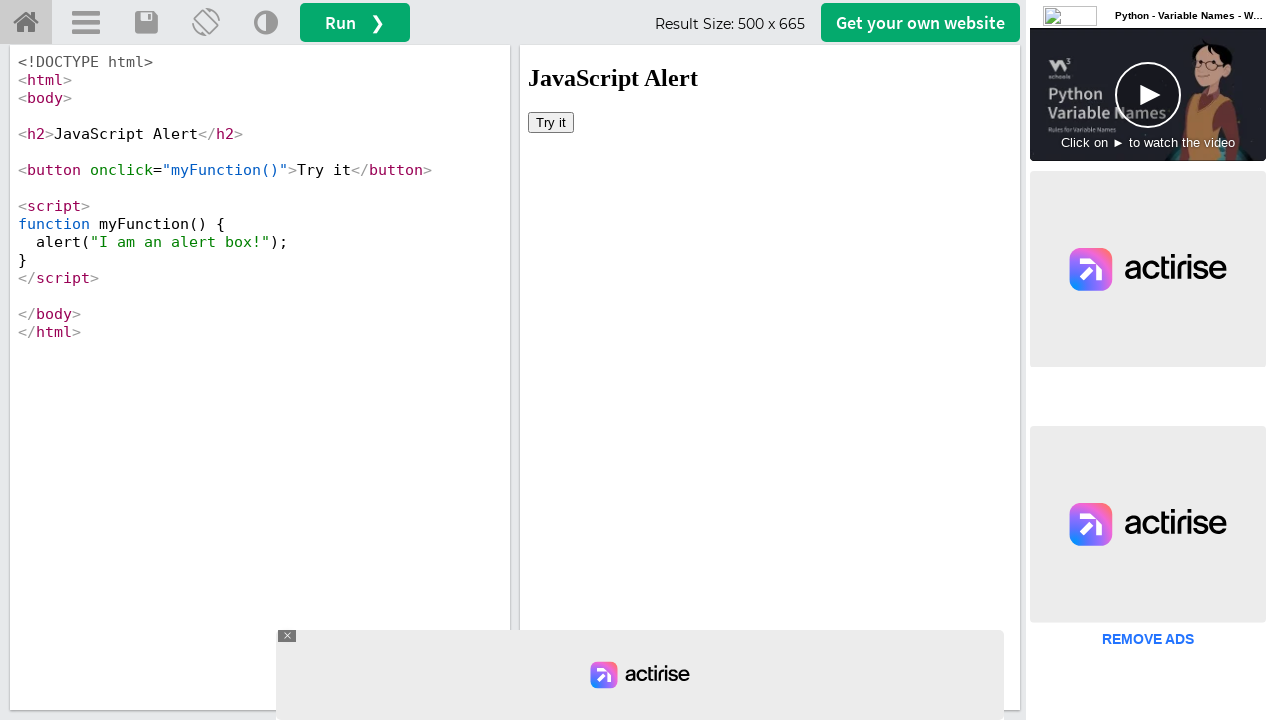

Navigated to W3Schools alert demo page
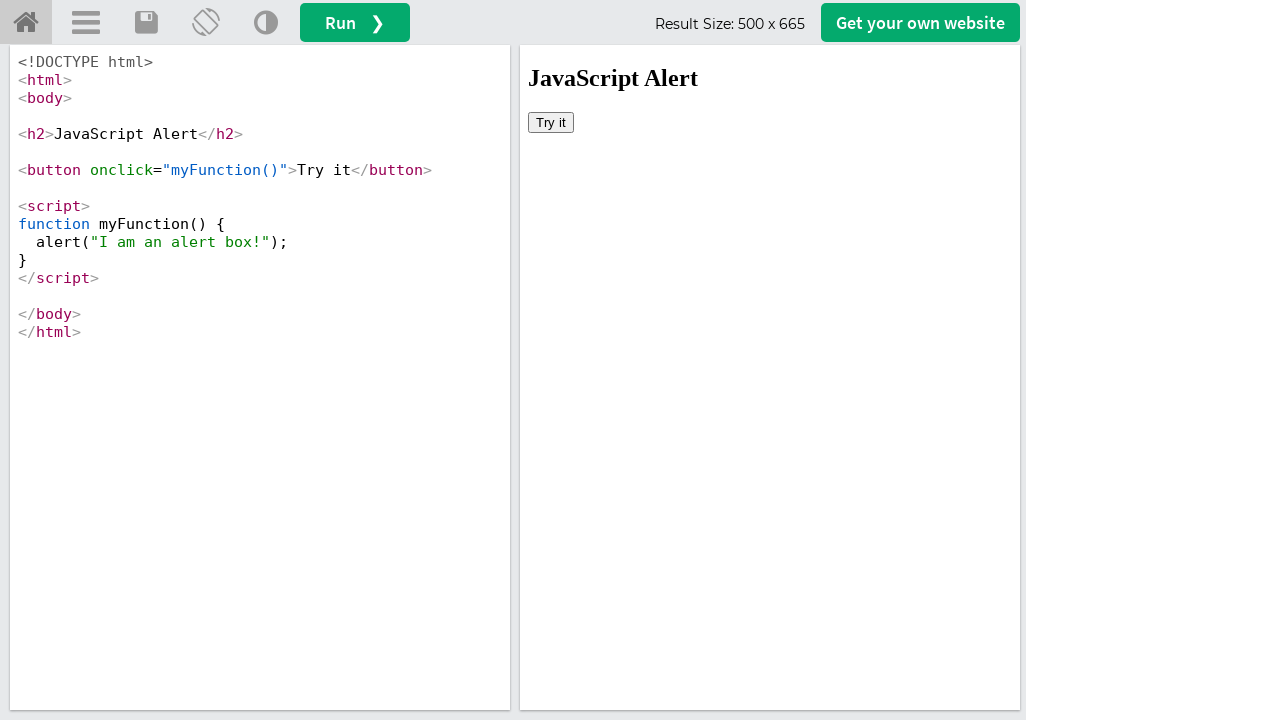

Located the iframe containing the alert demo
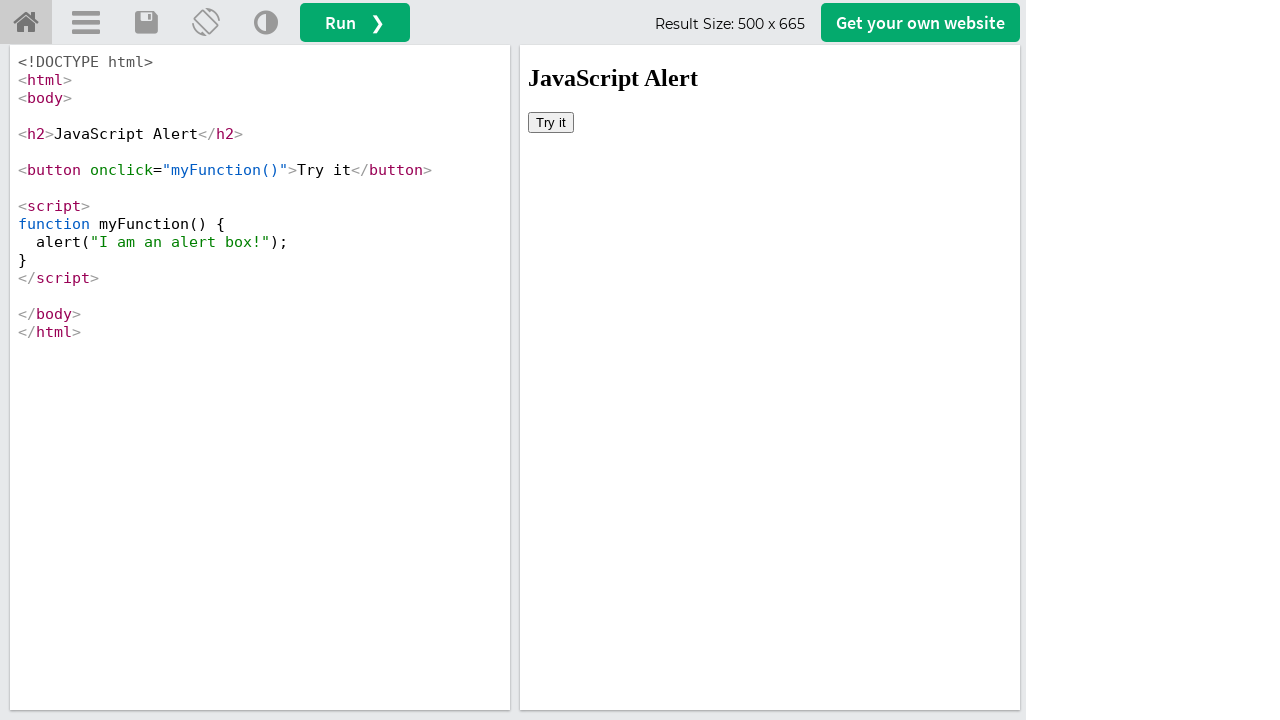

Set up dialog handler to accept alerts
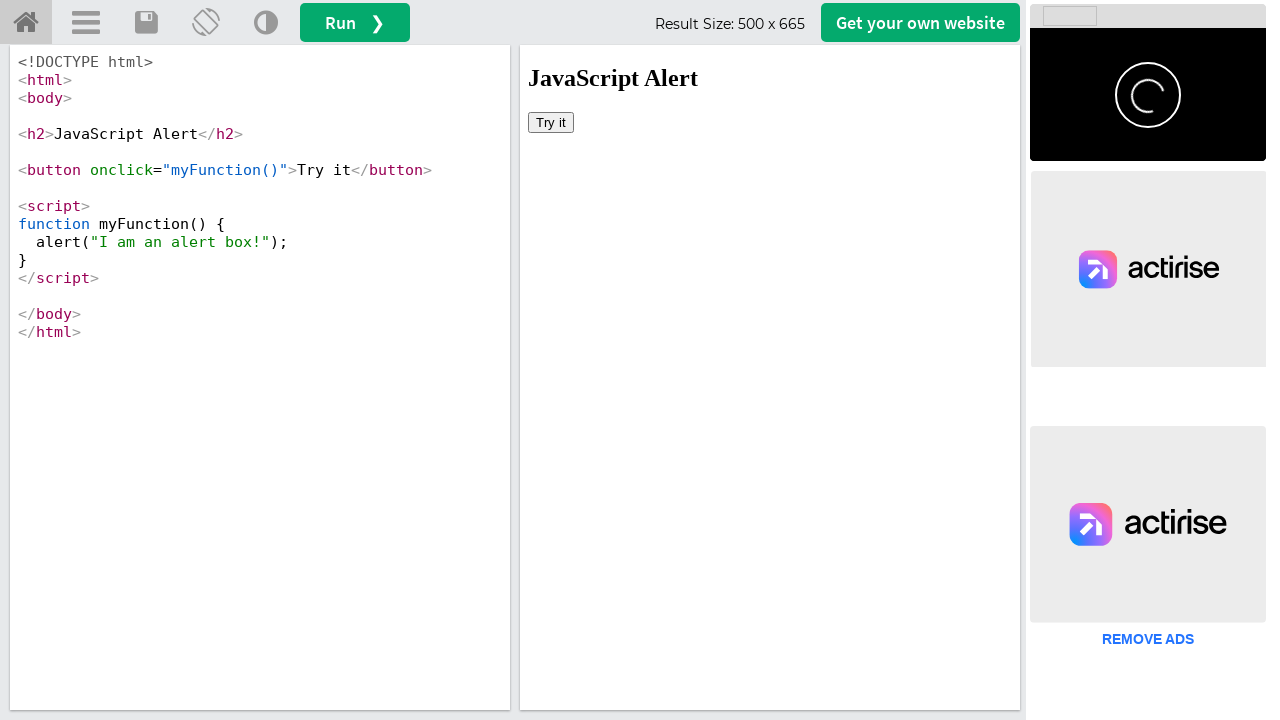

Clicked button inside iframe to trigger alert at (551, 122) on #iframeResult >> internal:control=enter-frame >> button
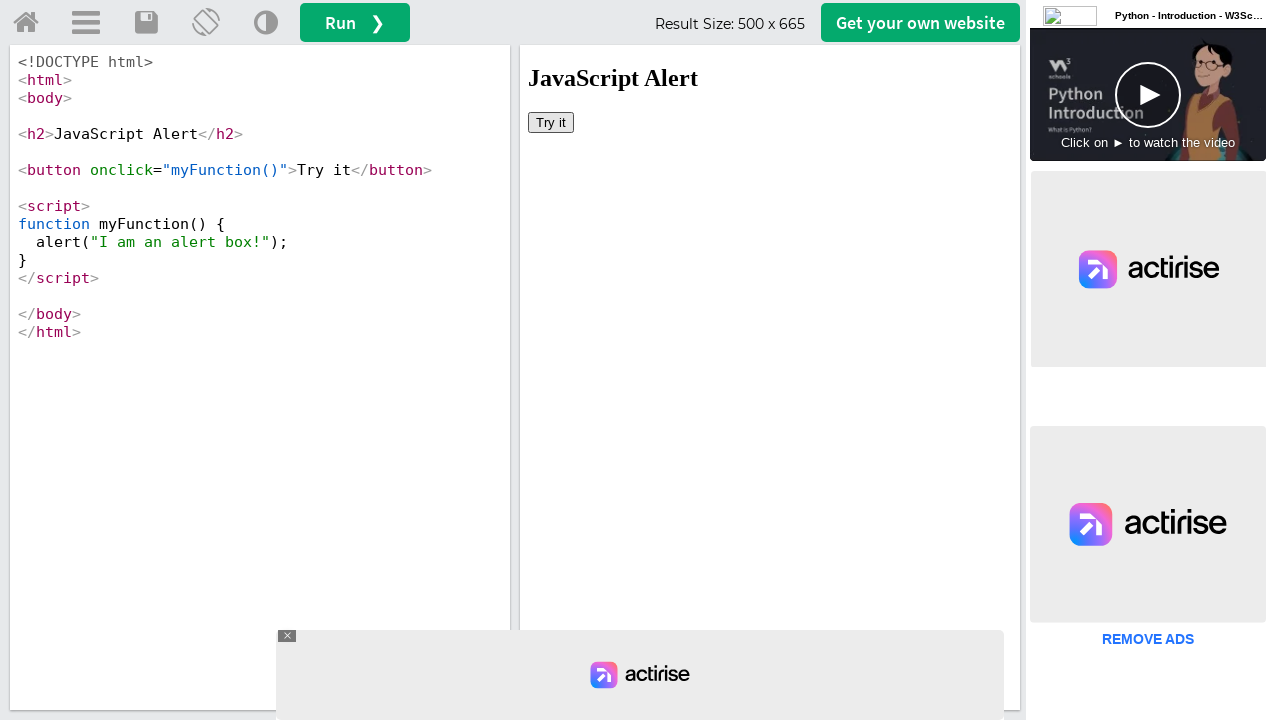

Waited for alert dialog interaction to complete
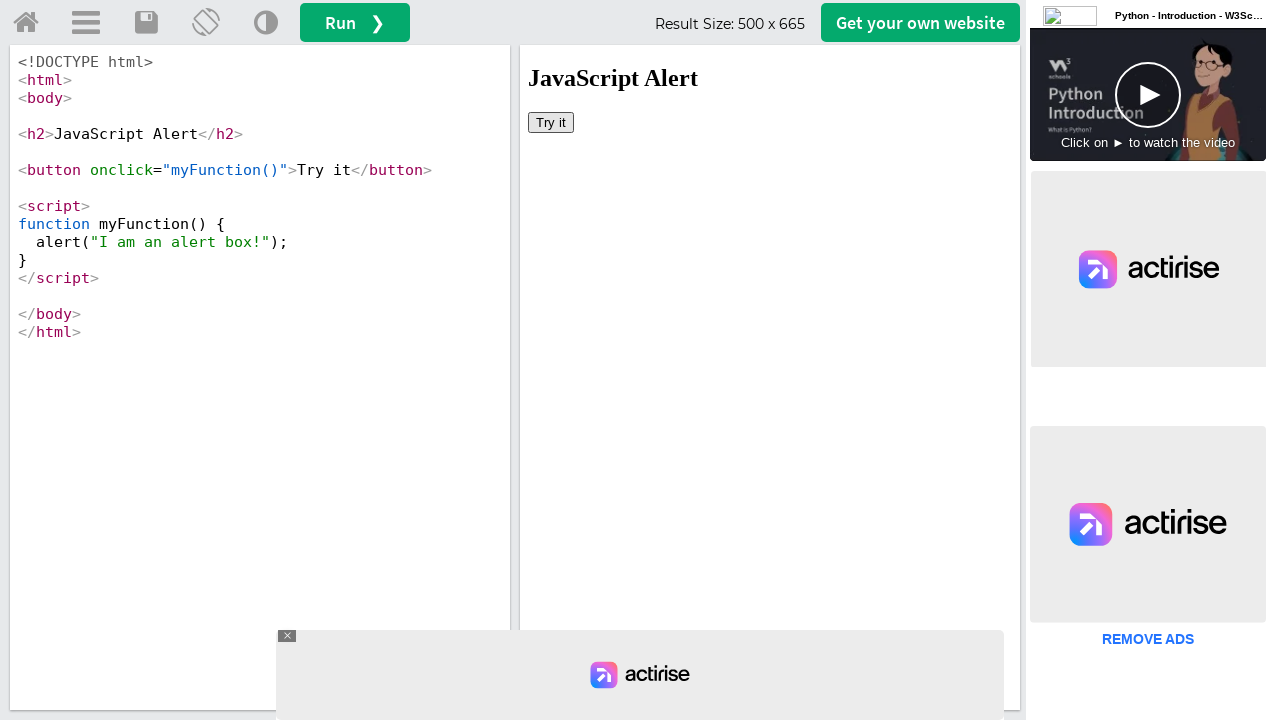

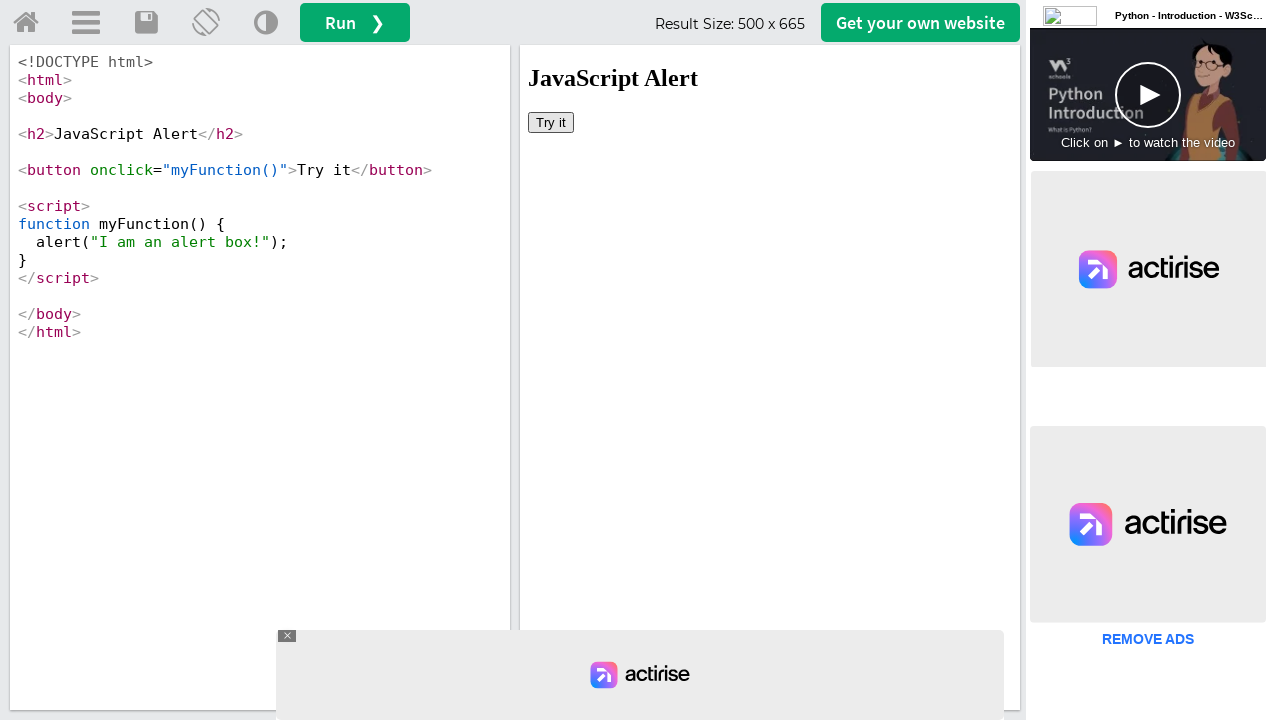